Tests dynamic content loading by clicking a Start button and waiting for the hidden content to become visible after loading completes

Starting URL: https://the-internet.herokuapp.com/dynamic_loading/1

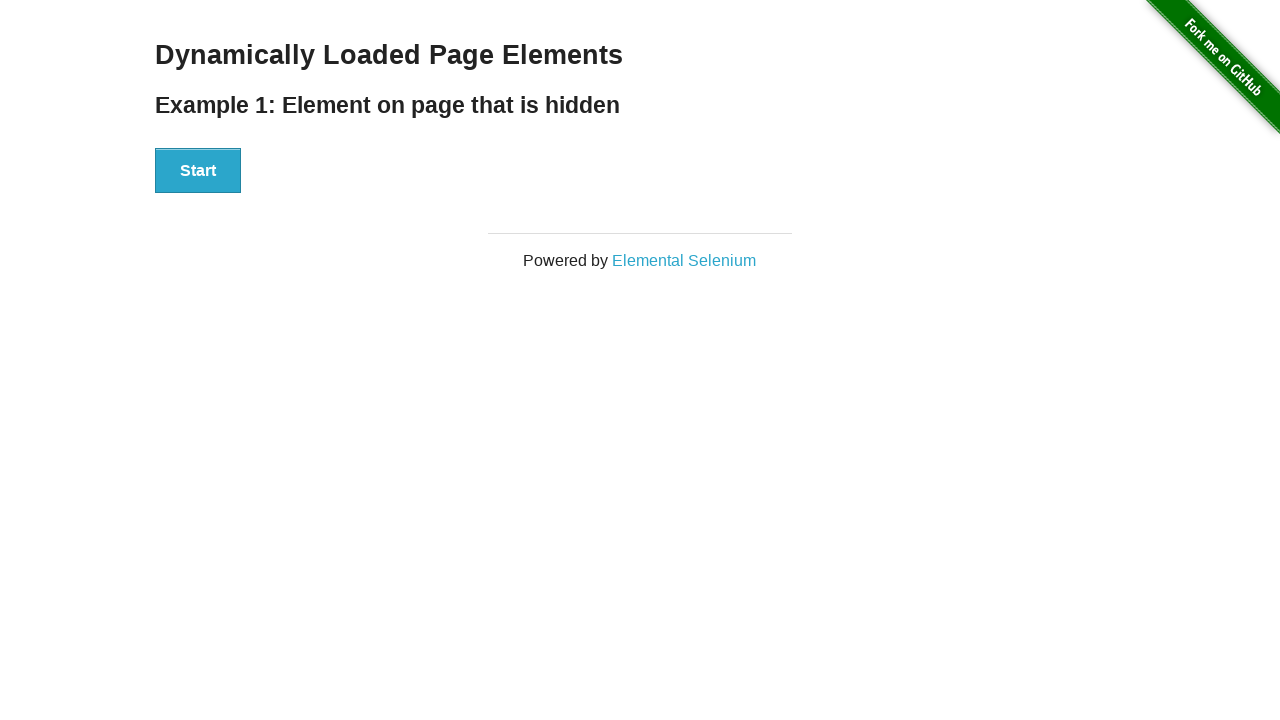

Navigated to dynamic loading test page
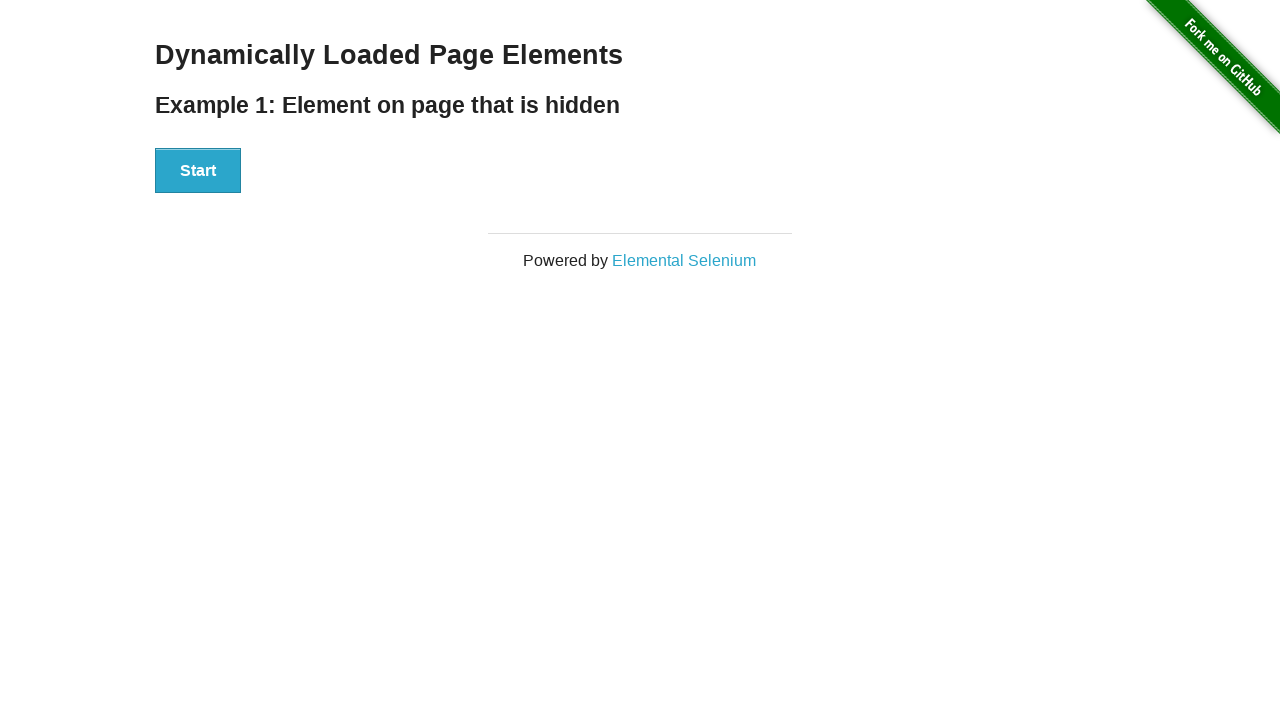

Clicked Start button to trigger dynamic content loading at (198, 171) on xpath=//button[text()='Start']
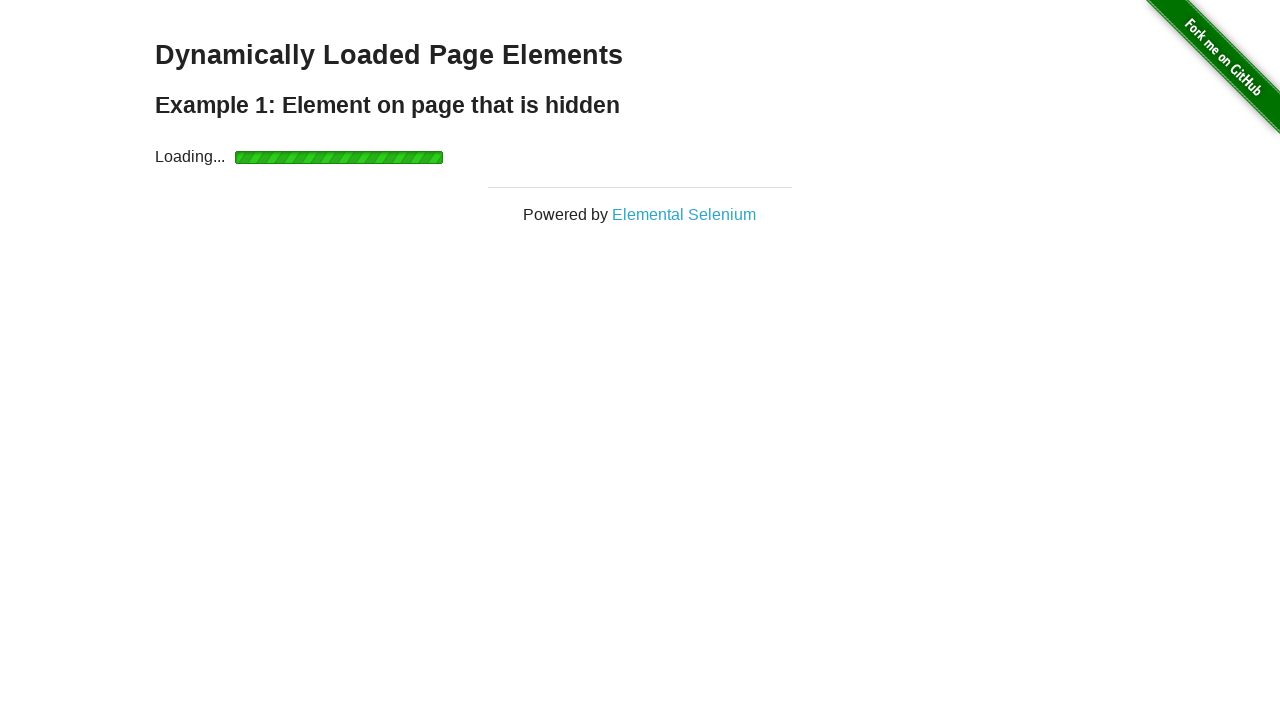

Hidden content became visible after loading completed
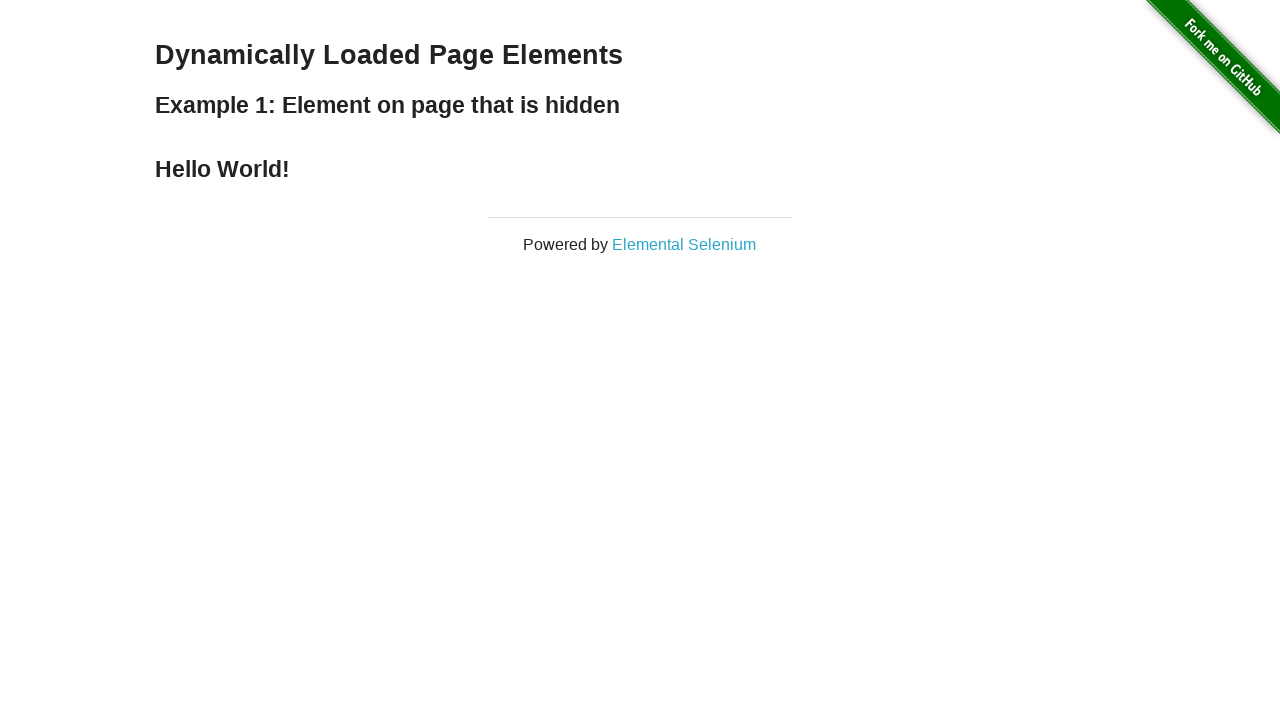

Retrieved finish message text: 'Hello World!'
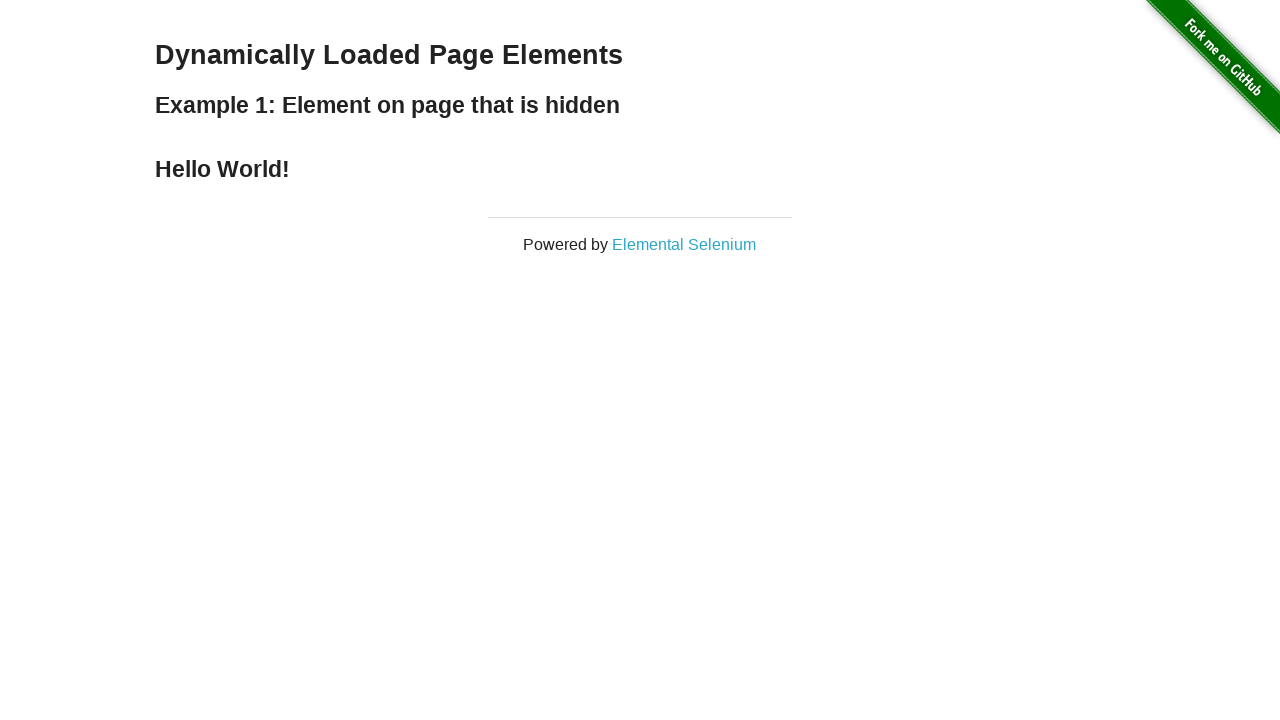

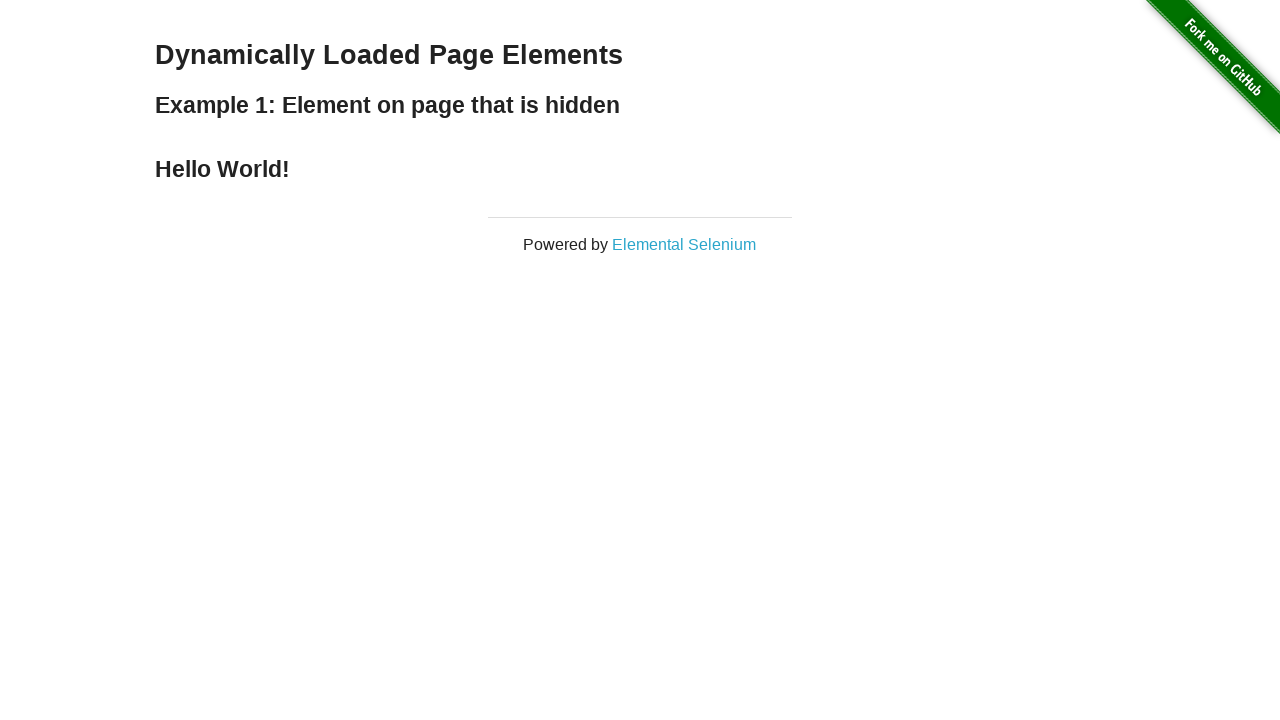